Tests alert handling functionality by clicking a button that triggers an alert, accepting the alert, and then clicking a checkbox element on a practice page.

Starting URL: https://www.letskodeit.com/practice

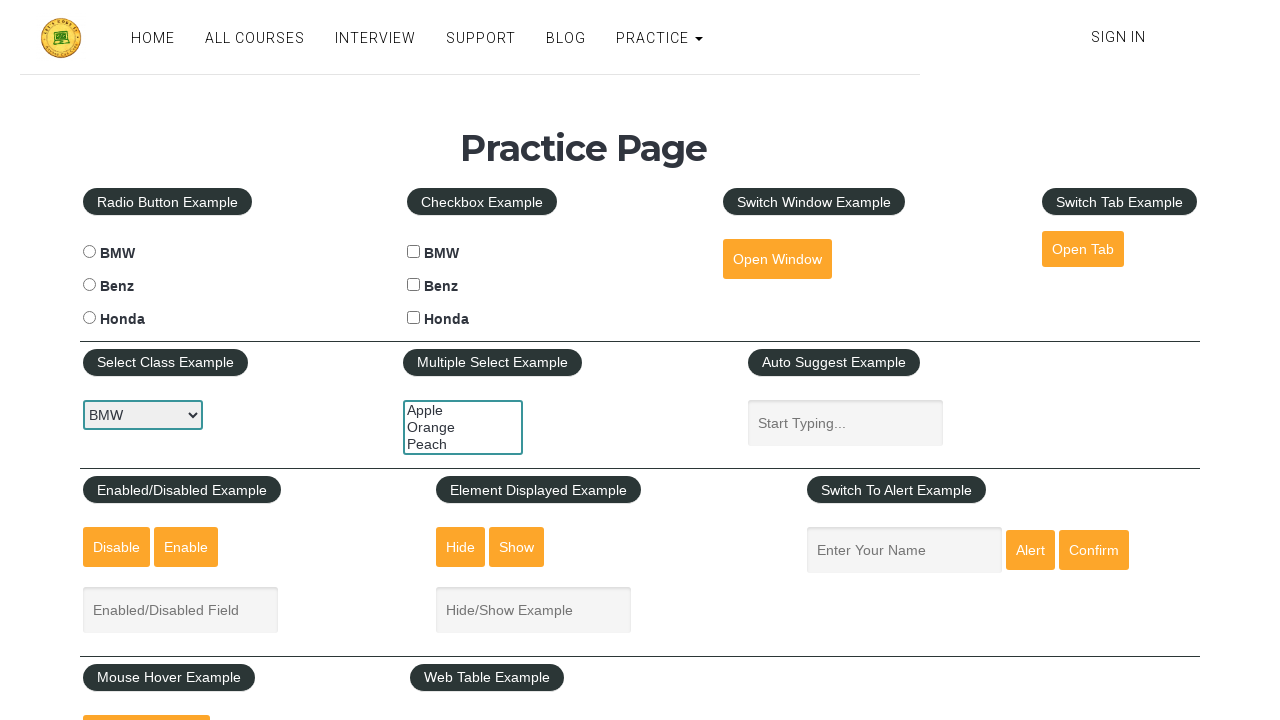

Clicked alert button to trigger alert at (1030, 550) on #alertbtn
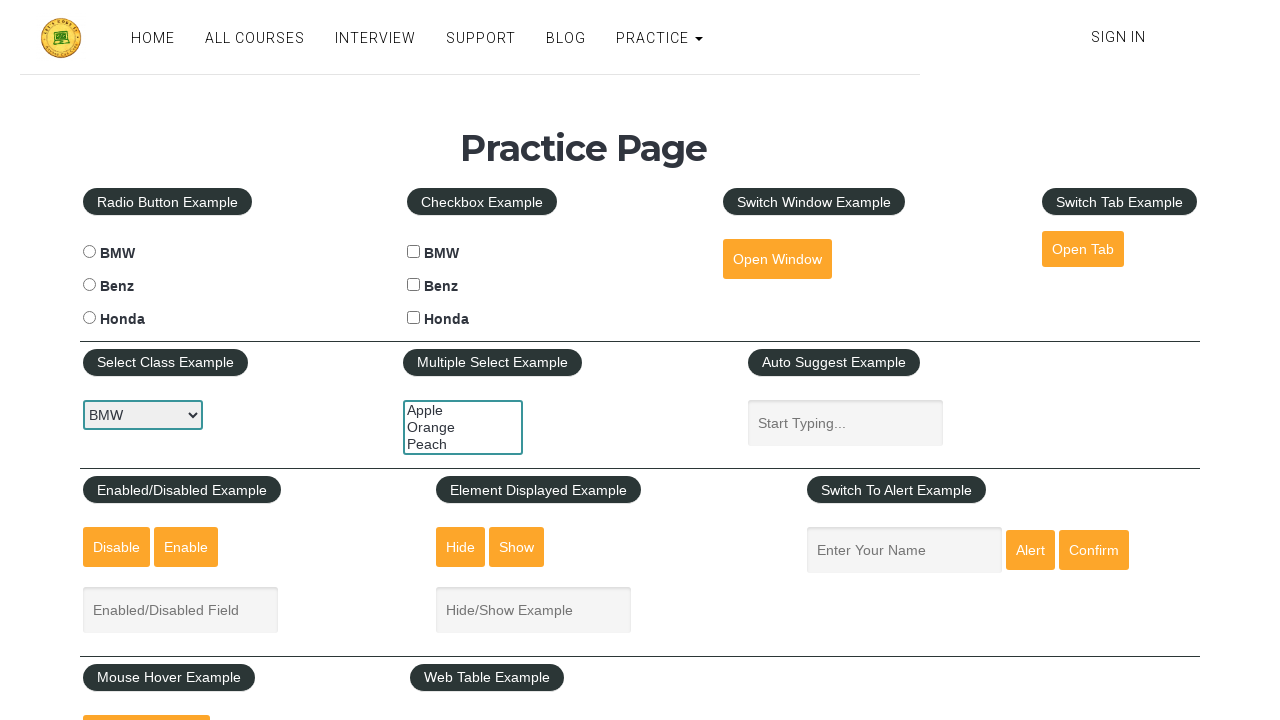

Set up dialog handler to accept alerts
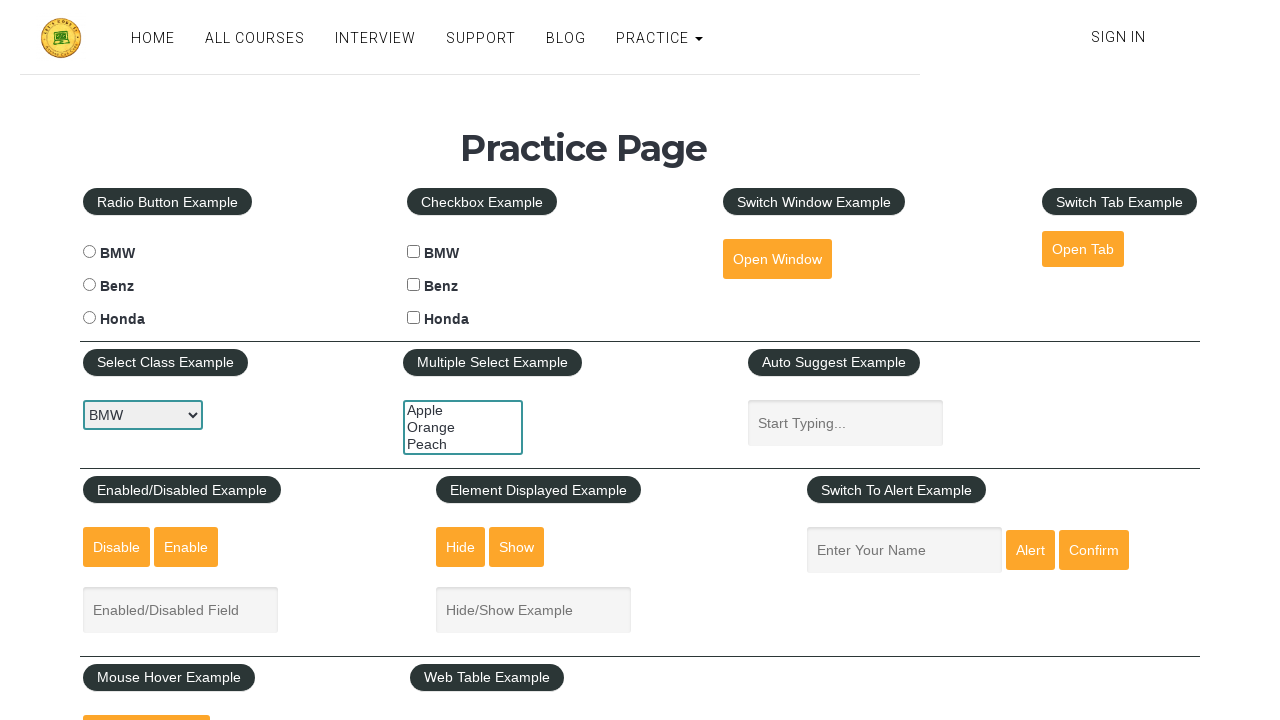

Waited for alert to appear and be handled
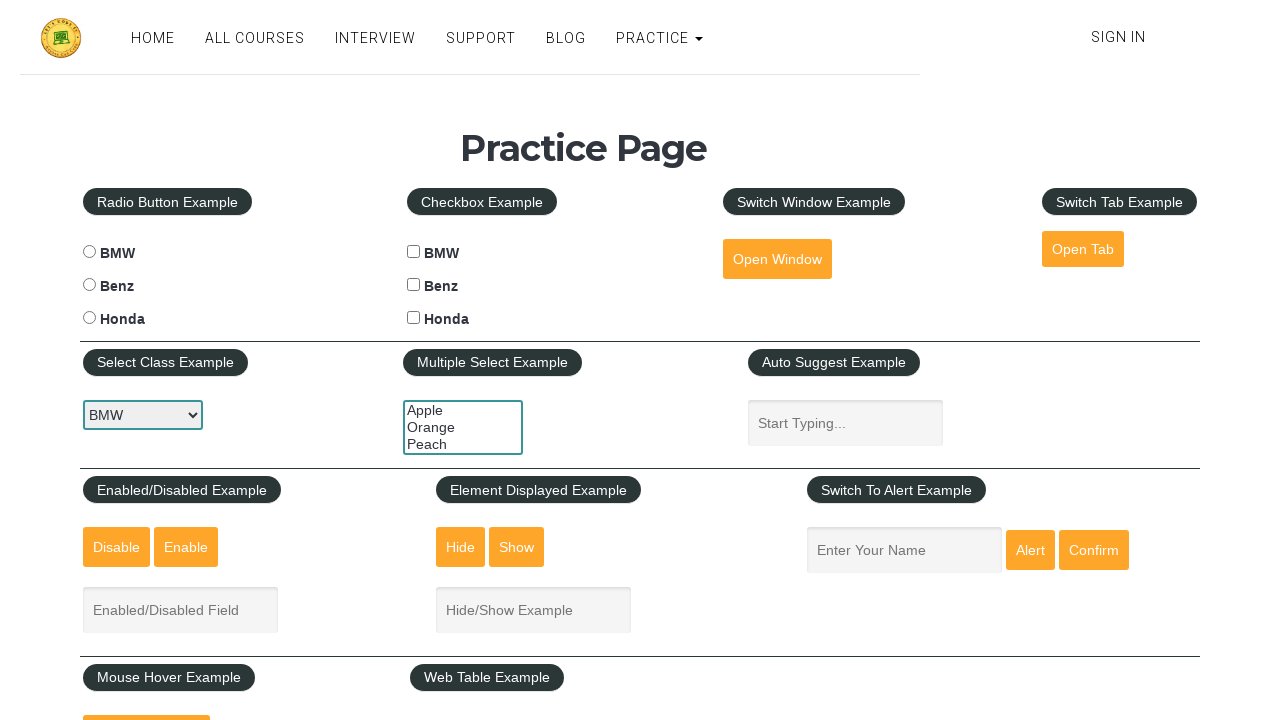

Clicked BMW checkbox element at (414, 252) on #bmwcheck
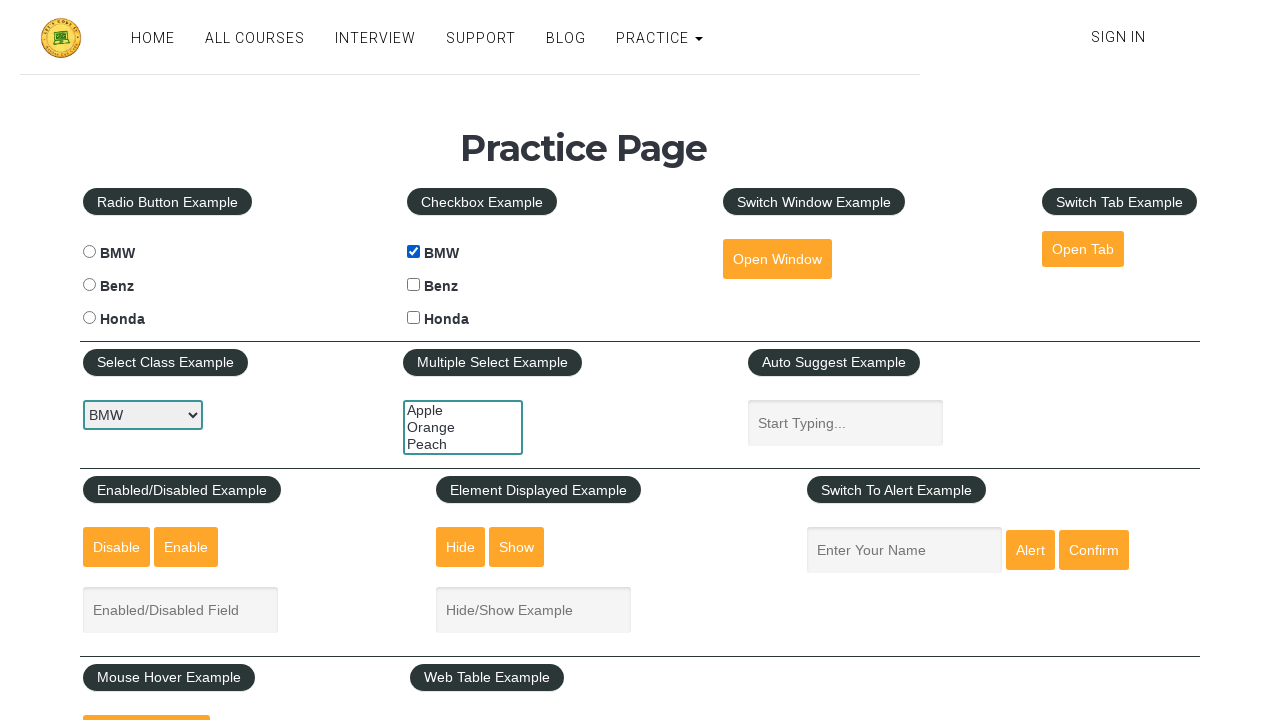

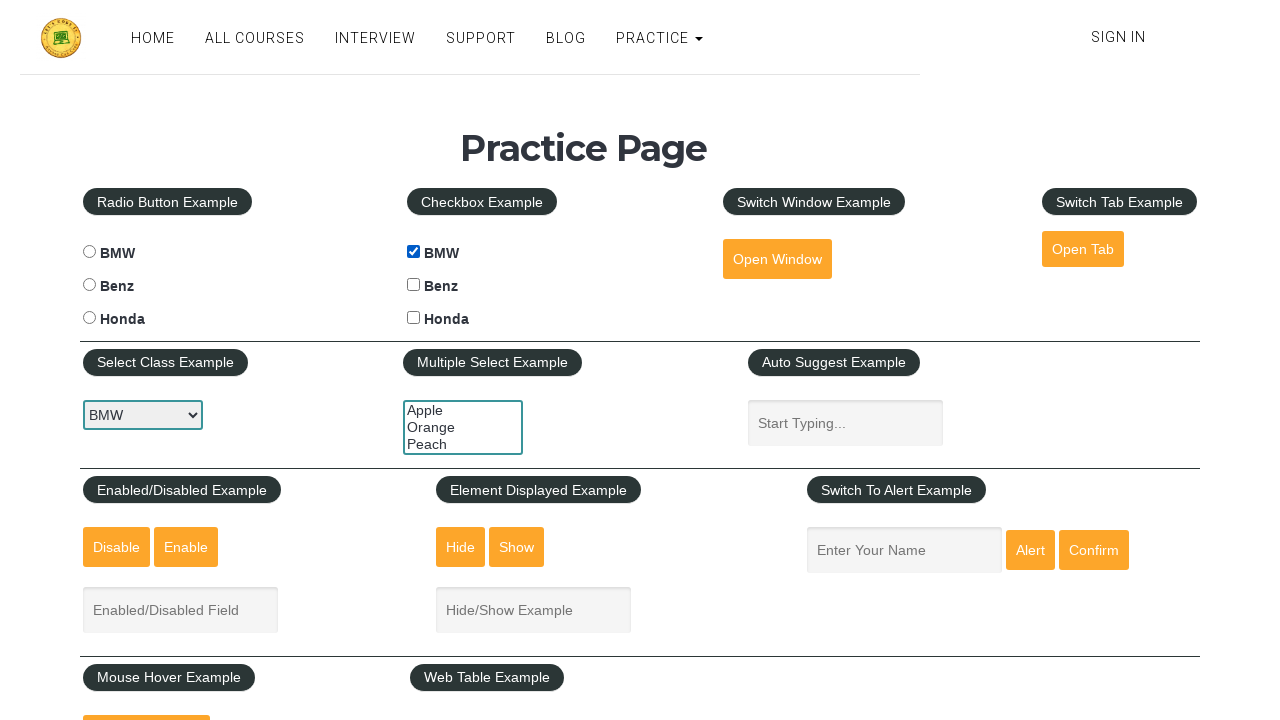